Tests the percent calculator on calculator.net by navigating to the Math Calculators section, selecting Percent Calculators, entering values, and calculating the result.

Starting URL: http://www.calculator.net/

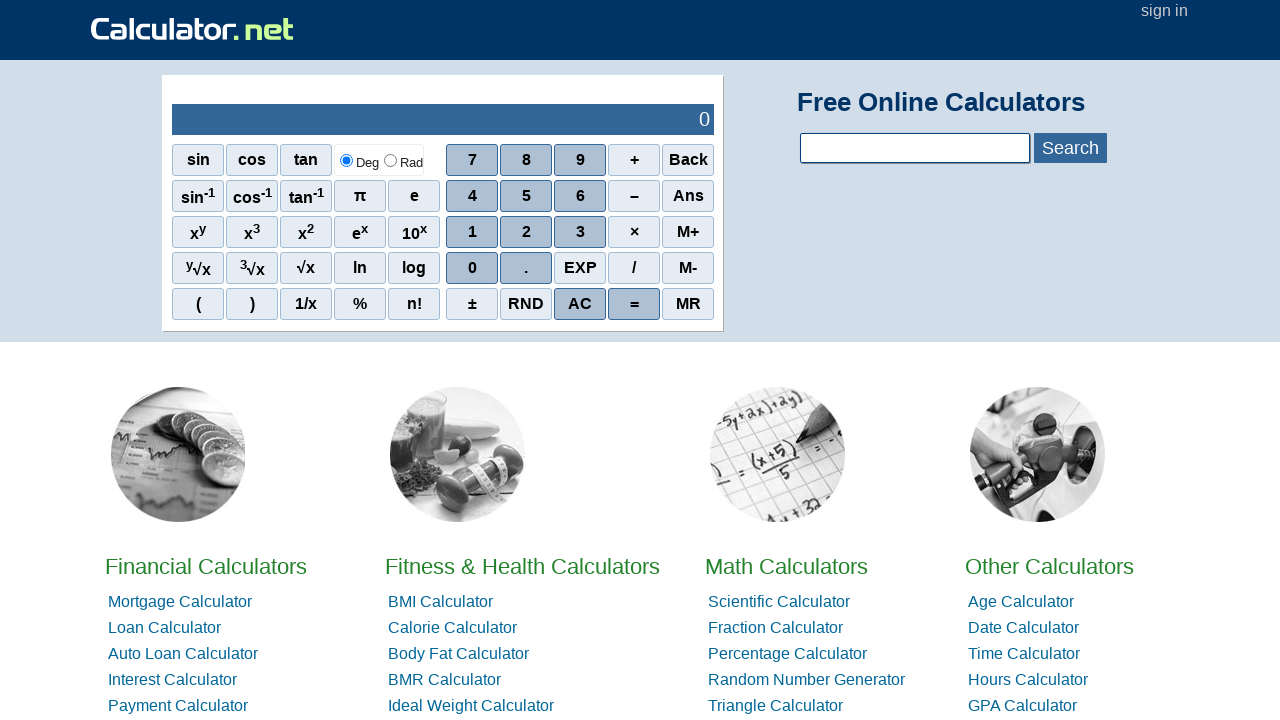

Clicked on Math Calculators link at (786, 566) on xpath=//a[contains(text(), 'Math Calculators')]
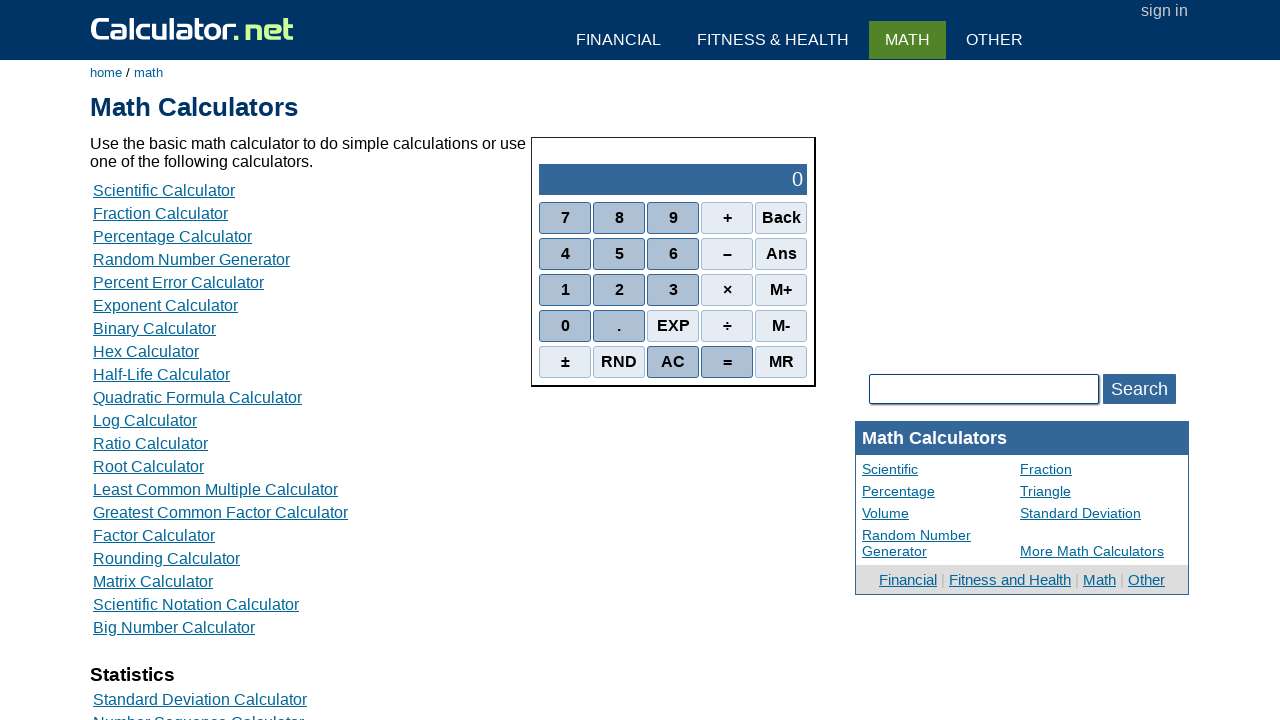

Clicked on Percentage Calculator link at (172, 236) on xpath=//a[contains(text(), 'Percentage Calculator')]
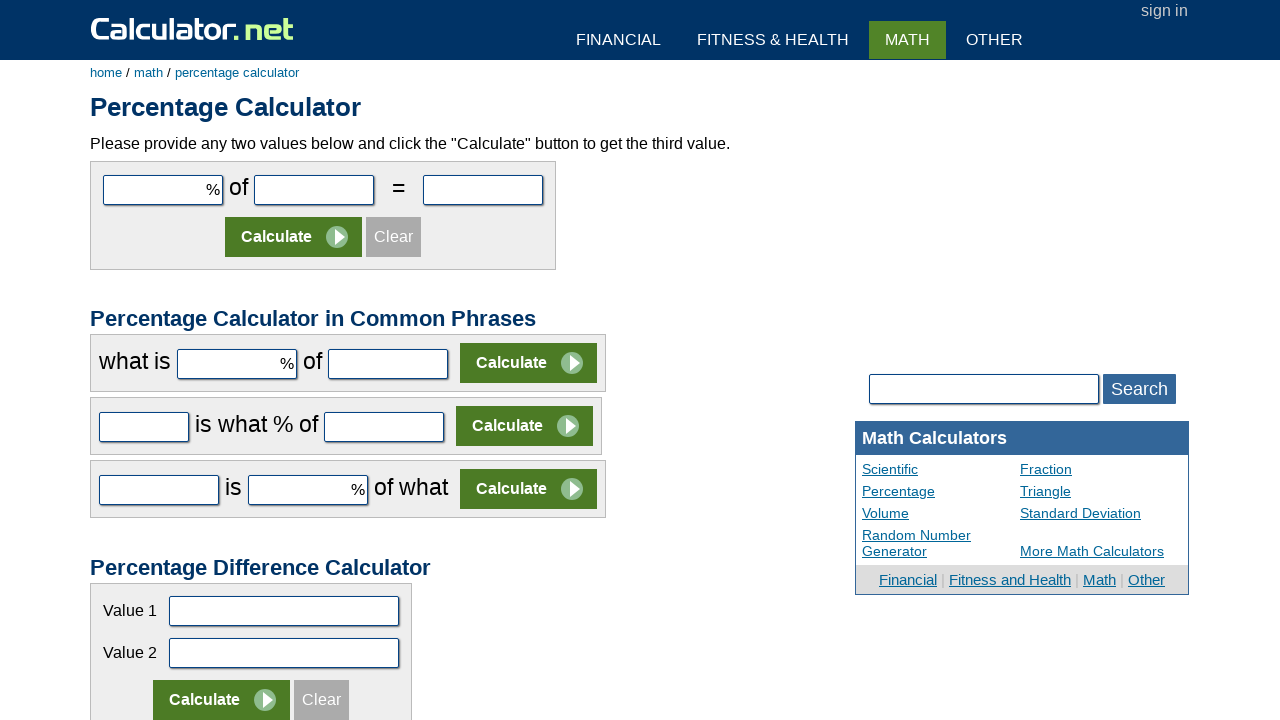

Entered value 10 in the first input field on #cpar1
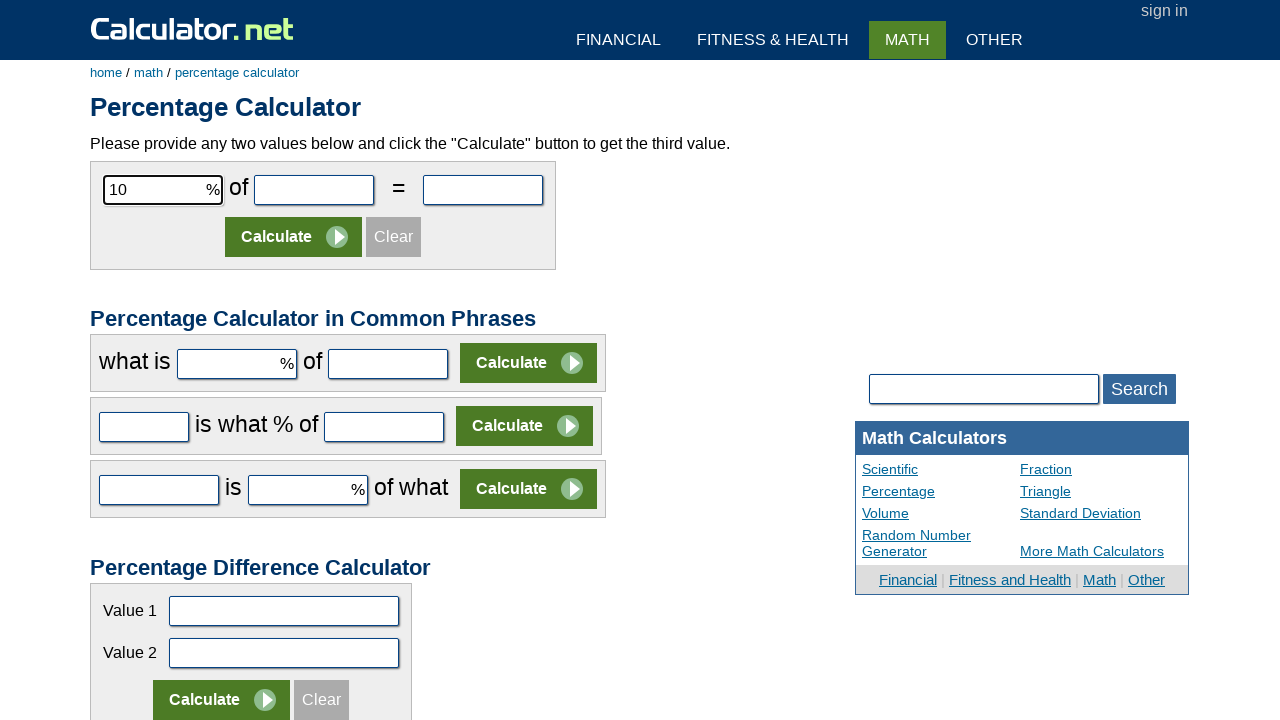

Entered value 50 in the second input field on #cpar2
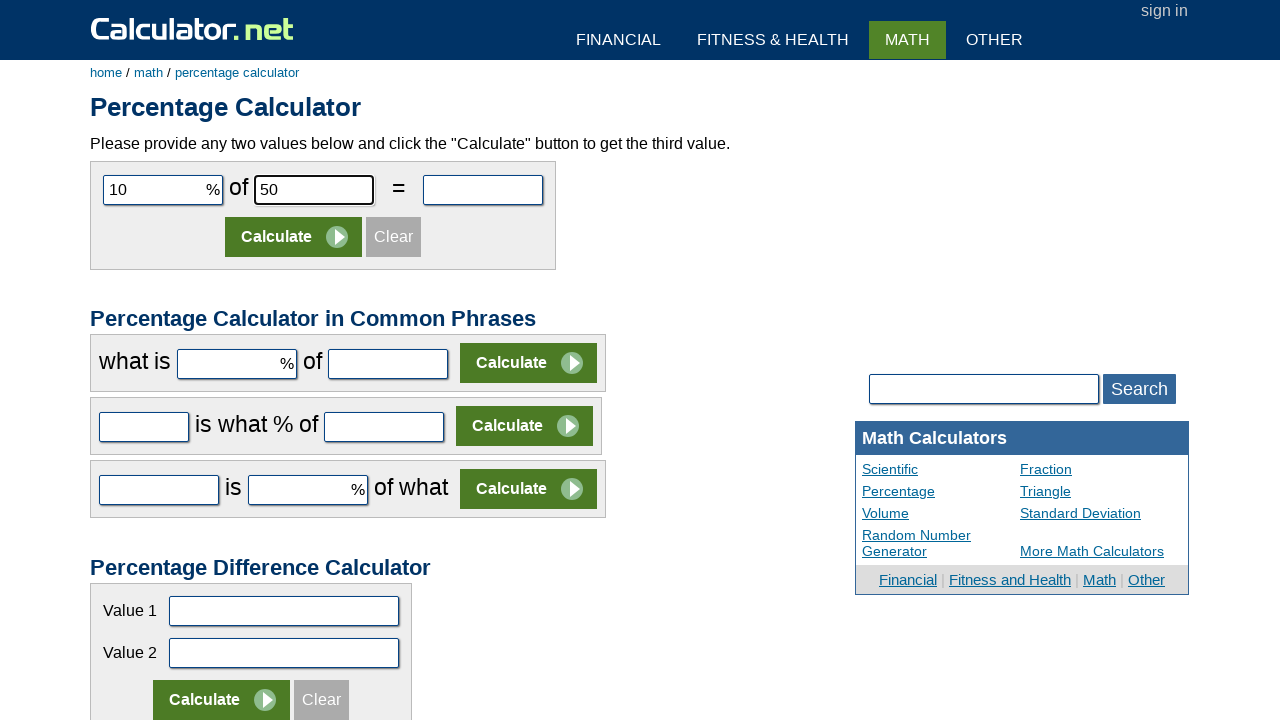

Clicked Calculate button at (294, 237) on xpath=//input[@value='Calculate']
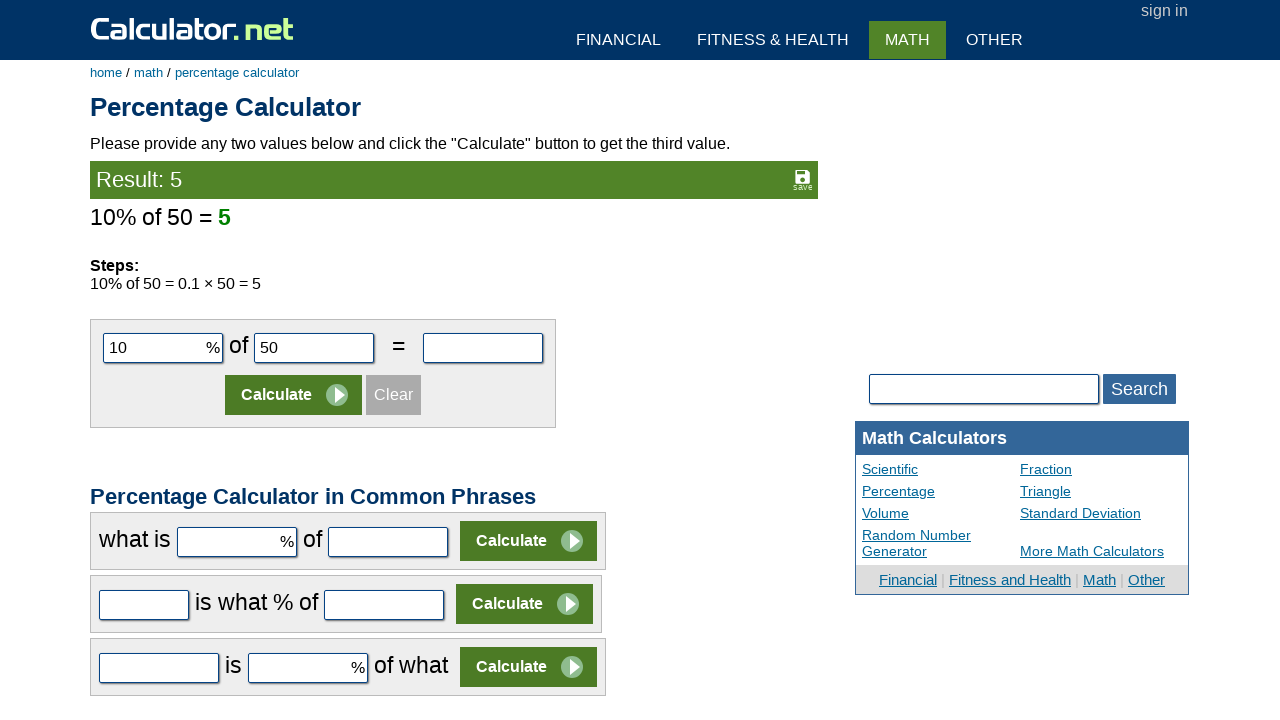

Waited for result to appear on page
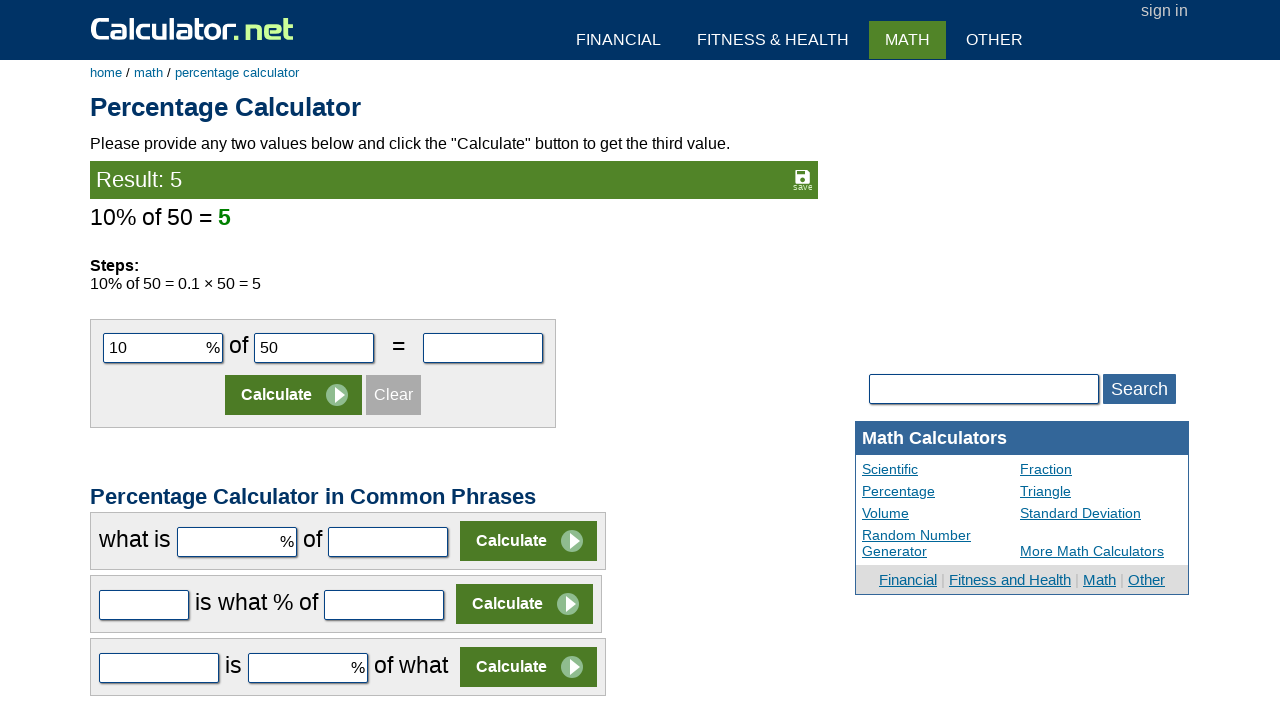

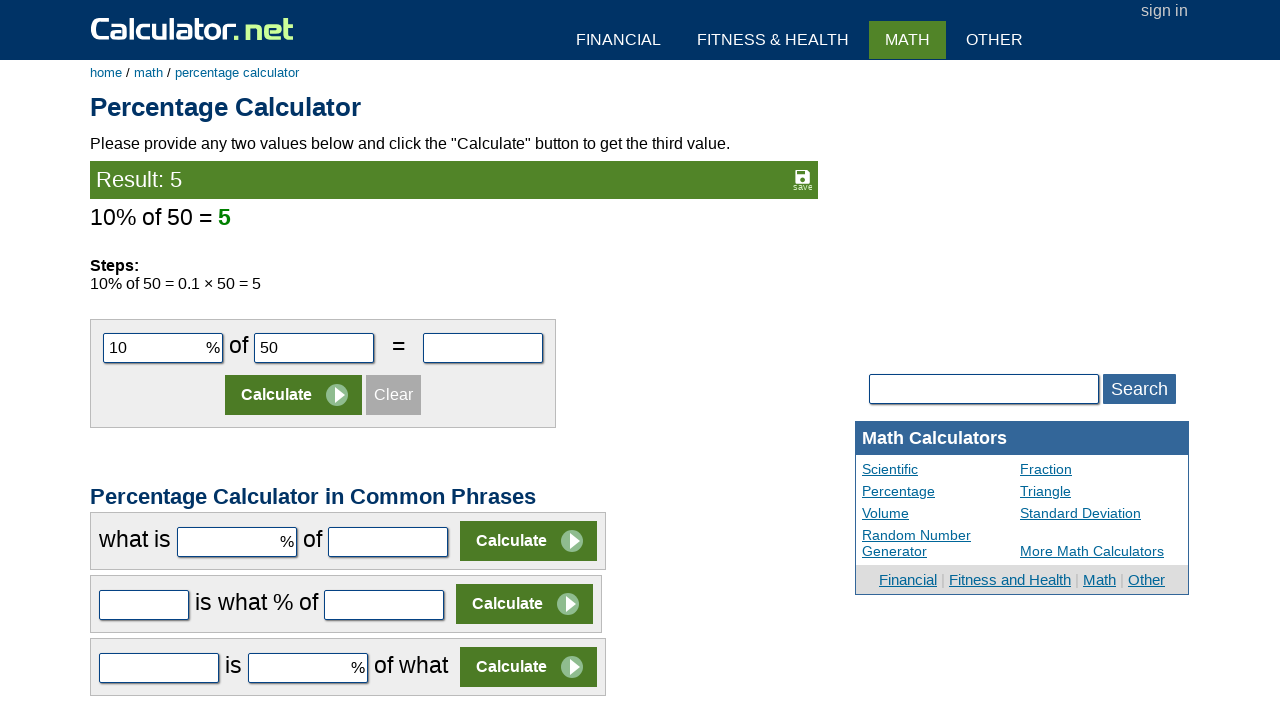